Tests browser window handling by opening a child window, switching to it, filling a form field, closing it, returning to the parent window, and then opening multiple windows.

Starting URL: https://www.leafground.com/window.xhtml

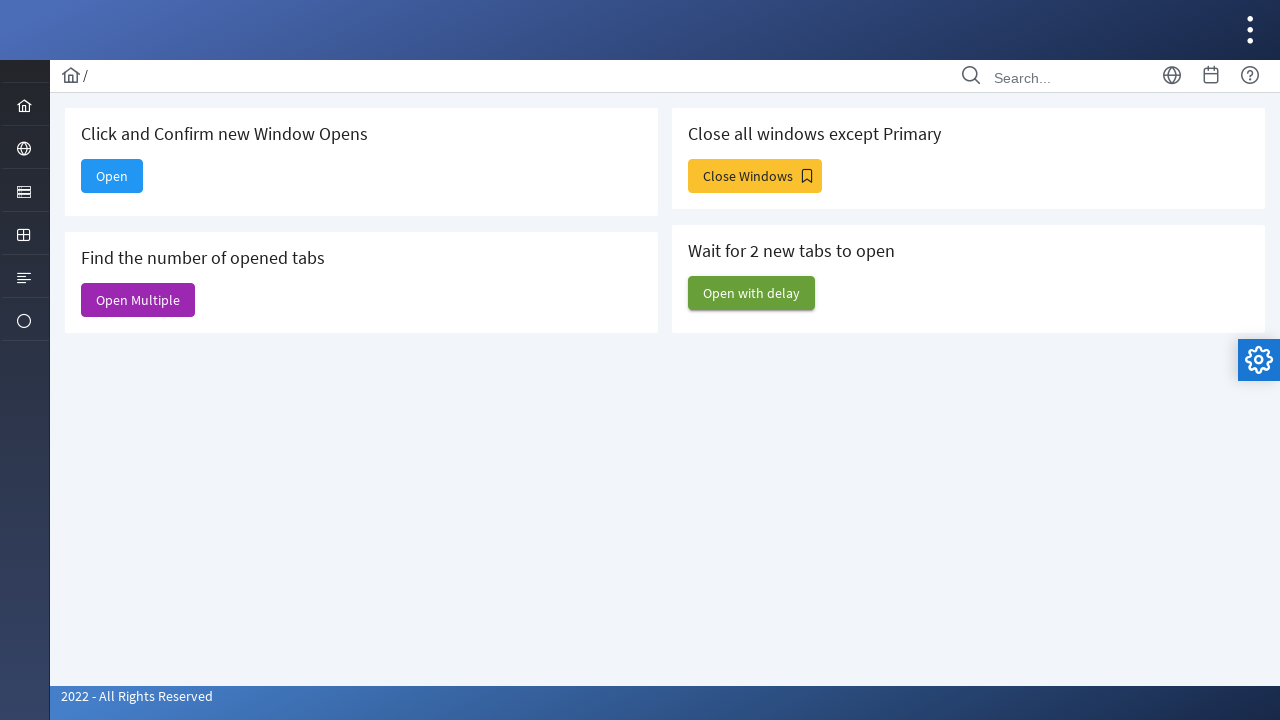

Clicked Open button and child window opened at (112, 176) on xpath=//span[text()='Open']
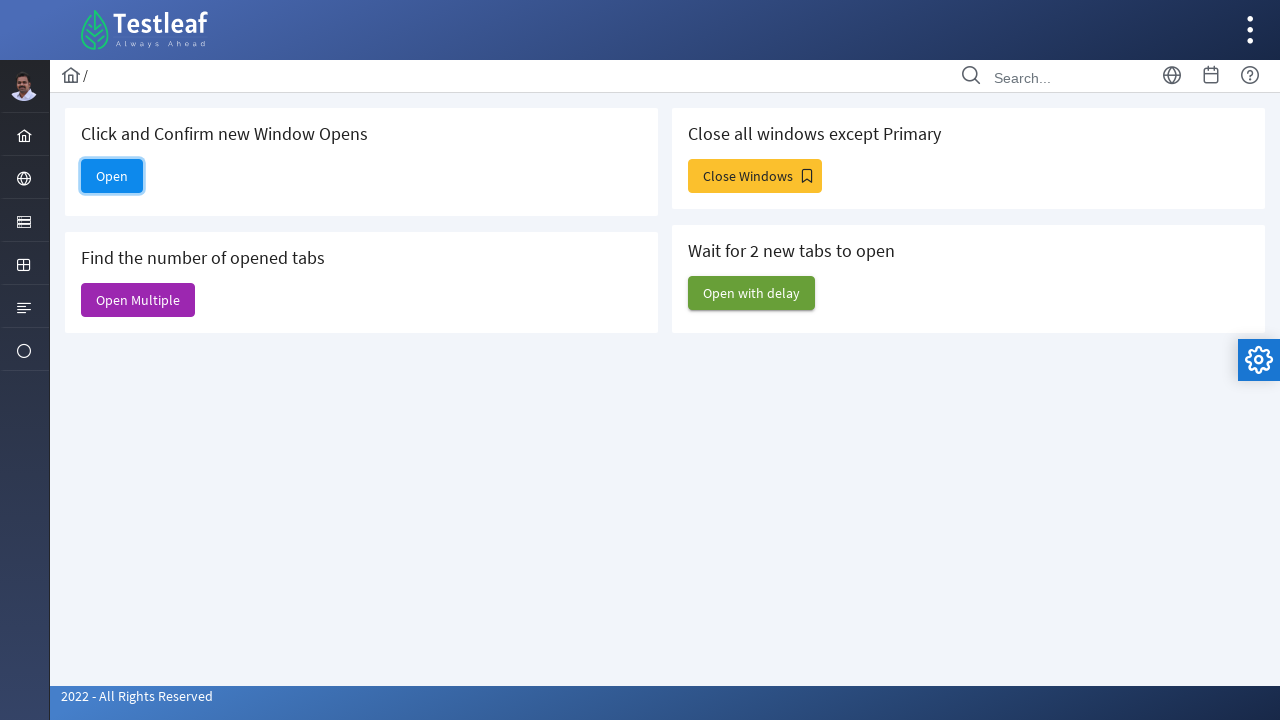

Child window loaded completely
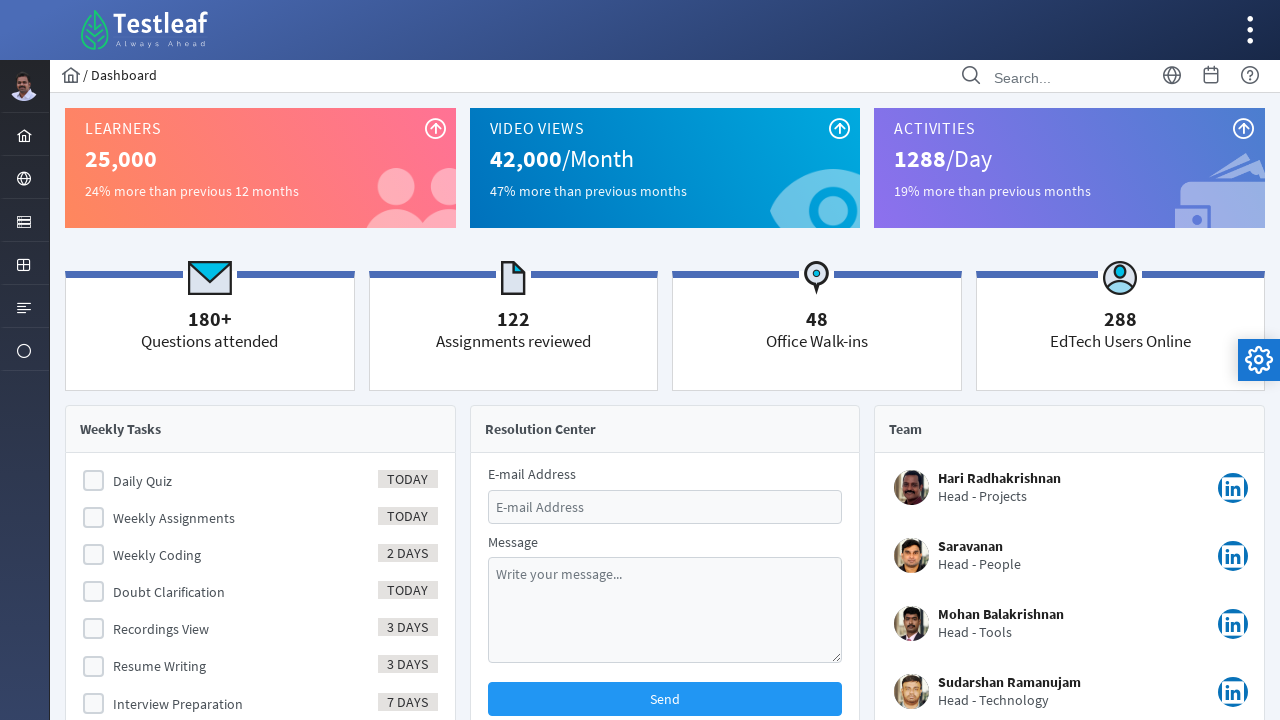

Filled email field in child window with testuser@example.com on #email
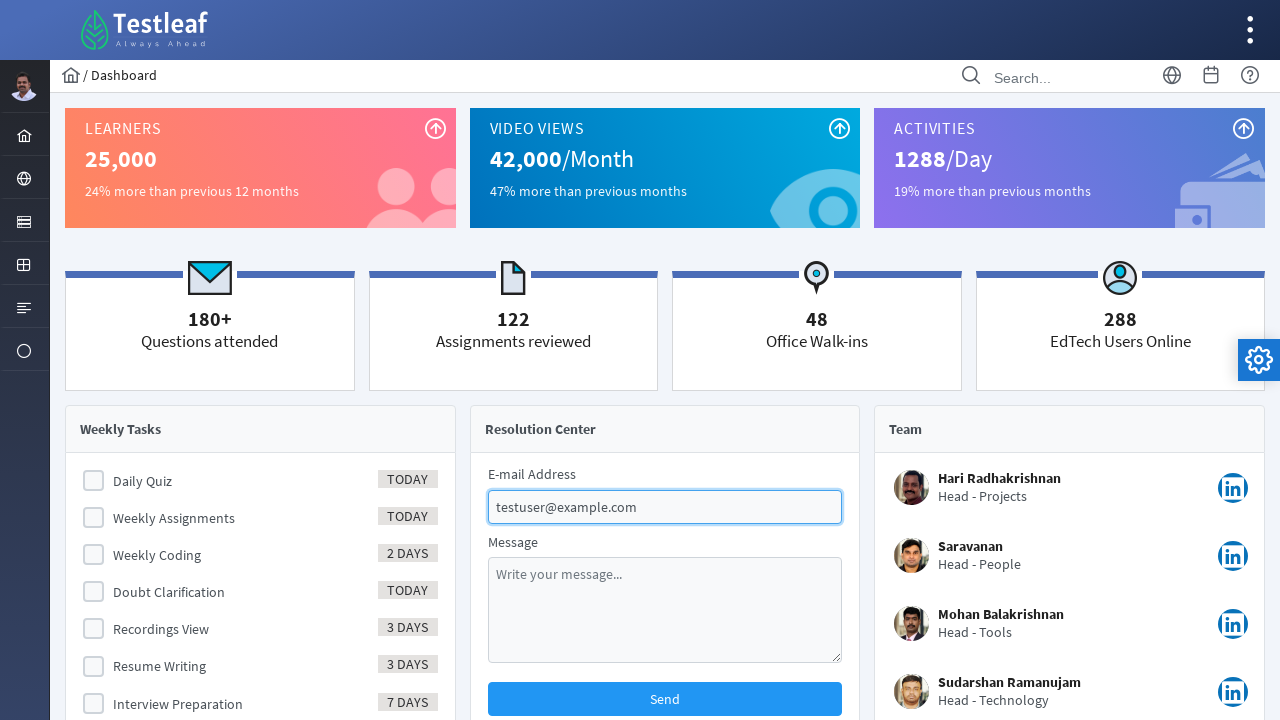

Closed child window and returned to parent window
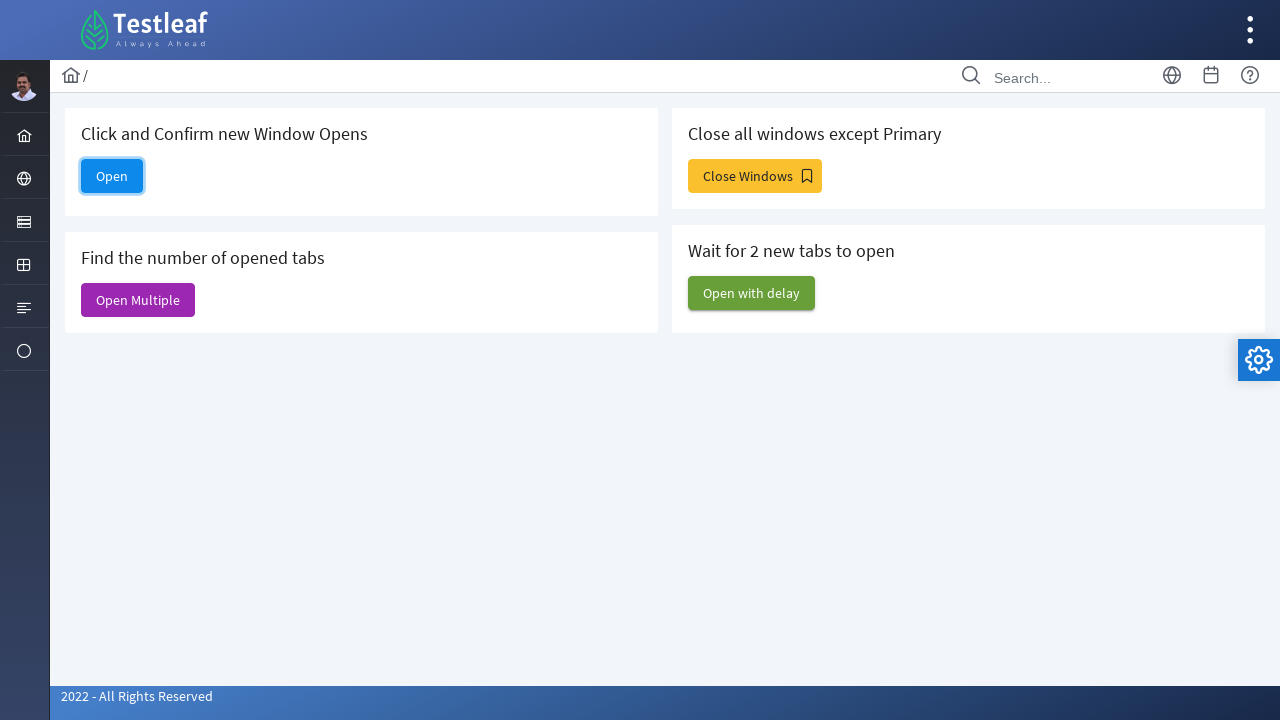

Clicked Open Multiple button to open multiple windows at (138, 300) on xpath=//span[text()='Open Multiple']
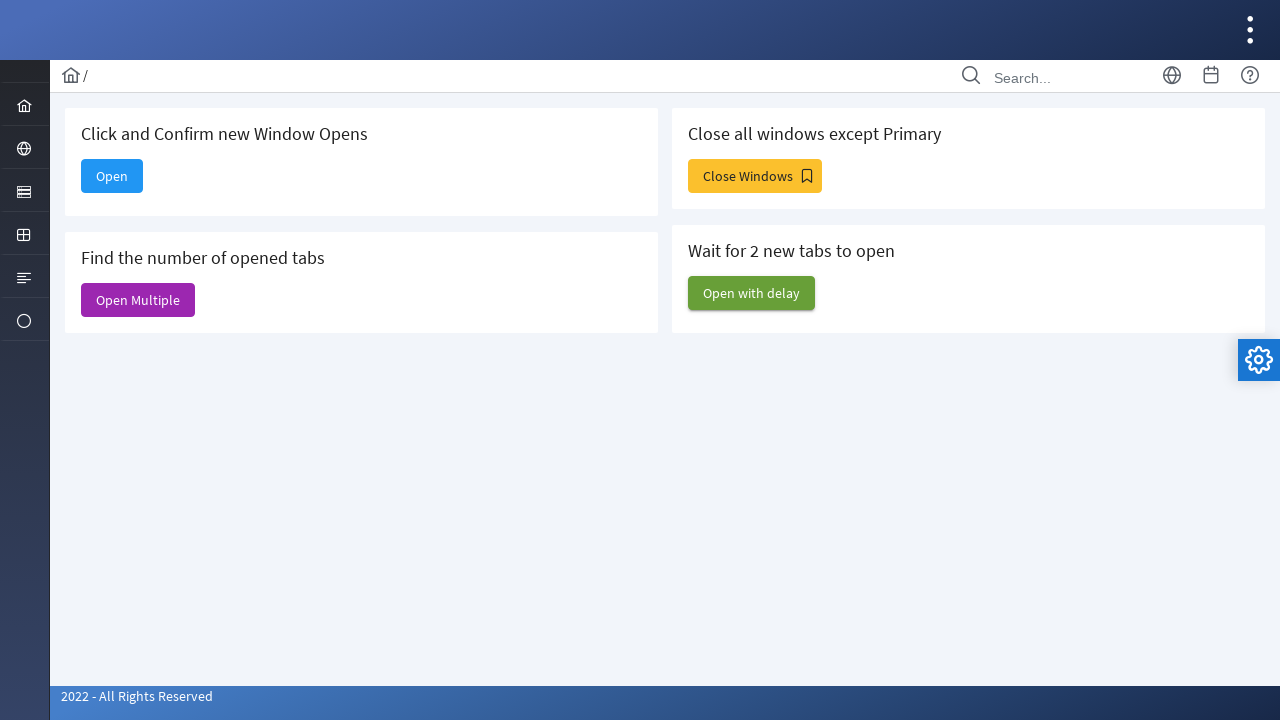

Waited for multiple windows to open
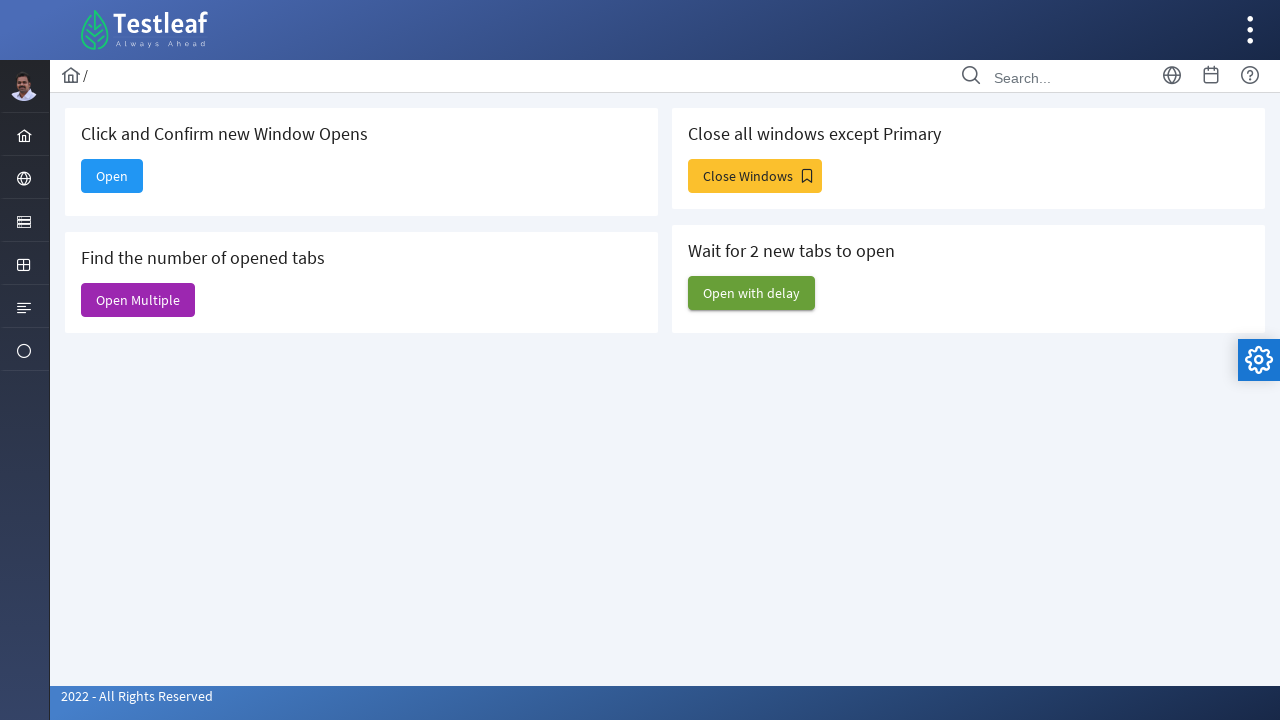

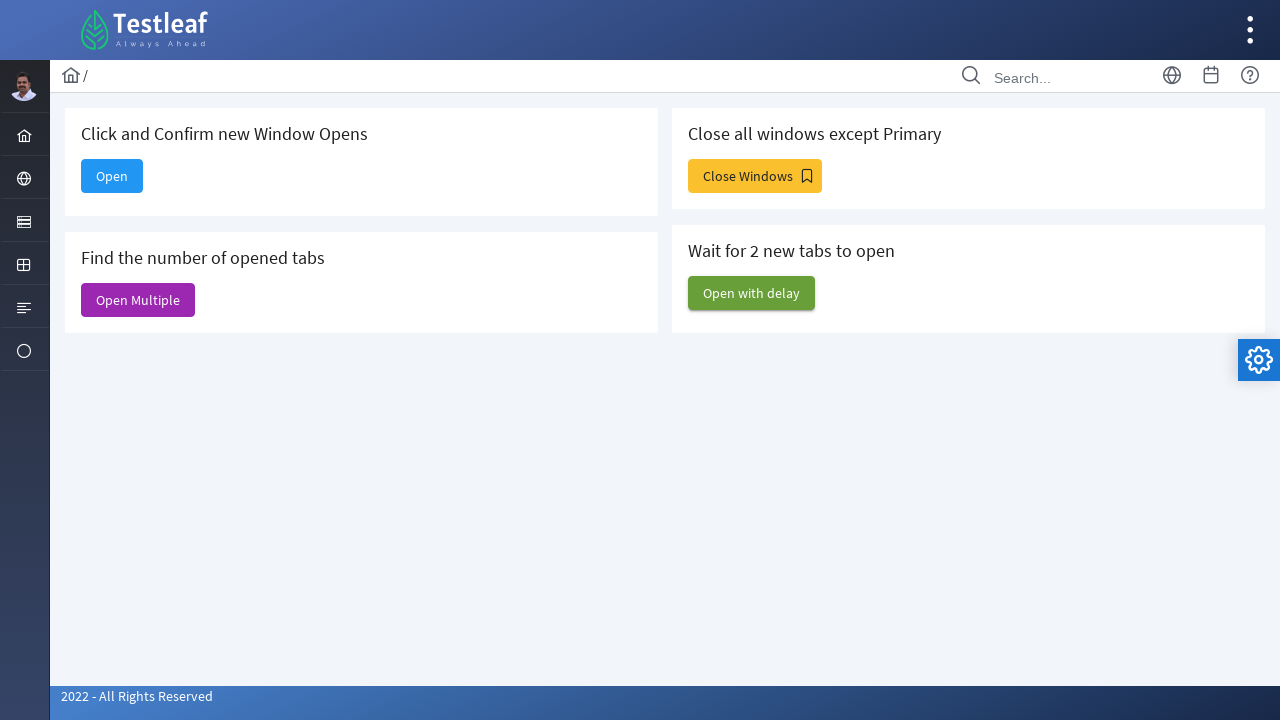